Tests searching for Java and finding the Java version with the most comments

Starting URL: http://www.99-bottles-of-beer.net/

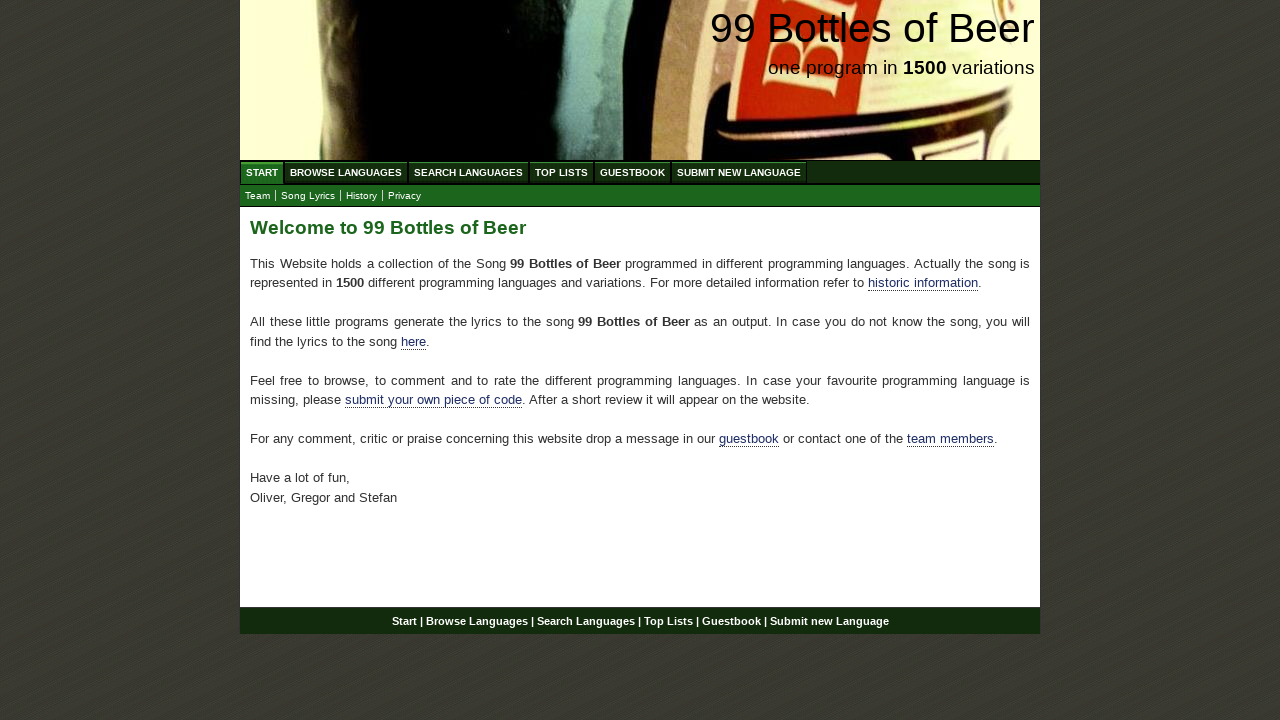

Clicked on 'Search Languages' link at (468, 172) on a:text('Search Languages')
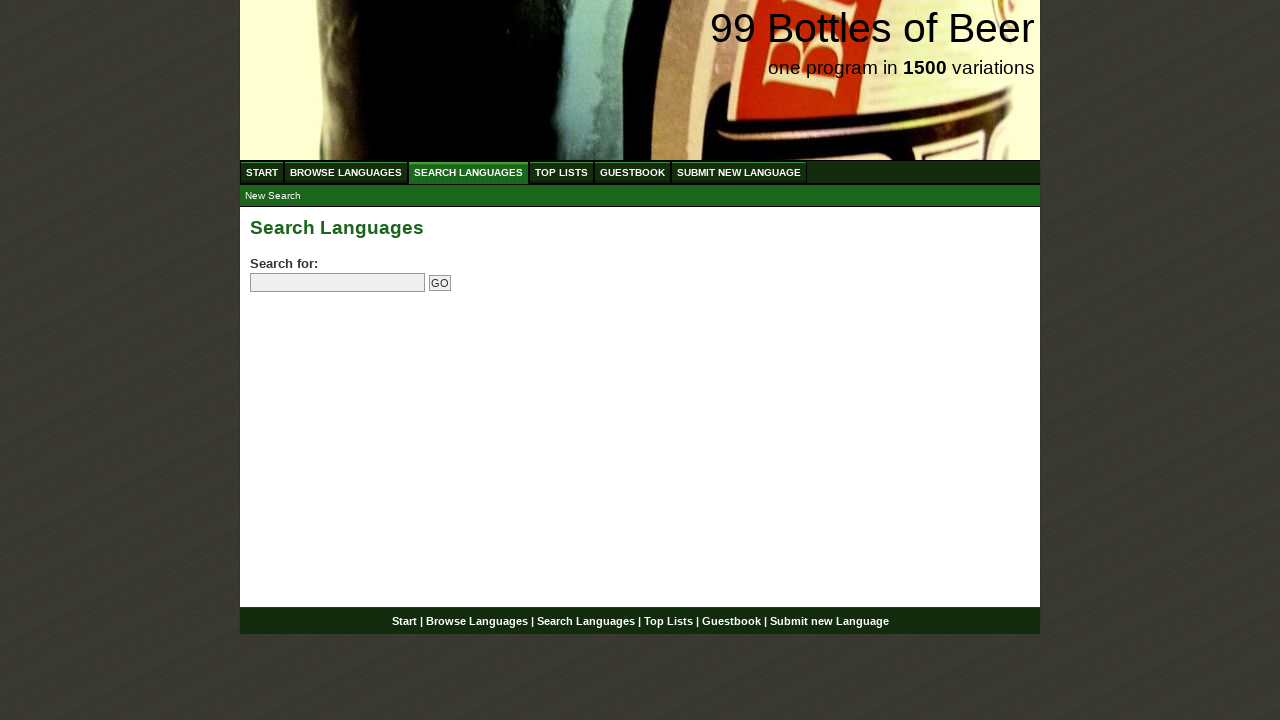

Filled search field with 'Java' on input[name='search']
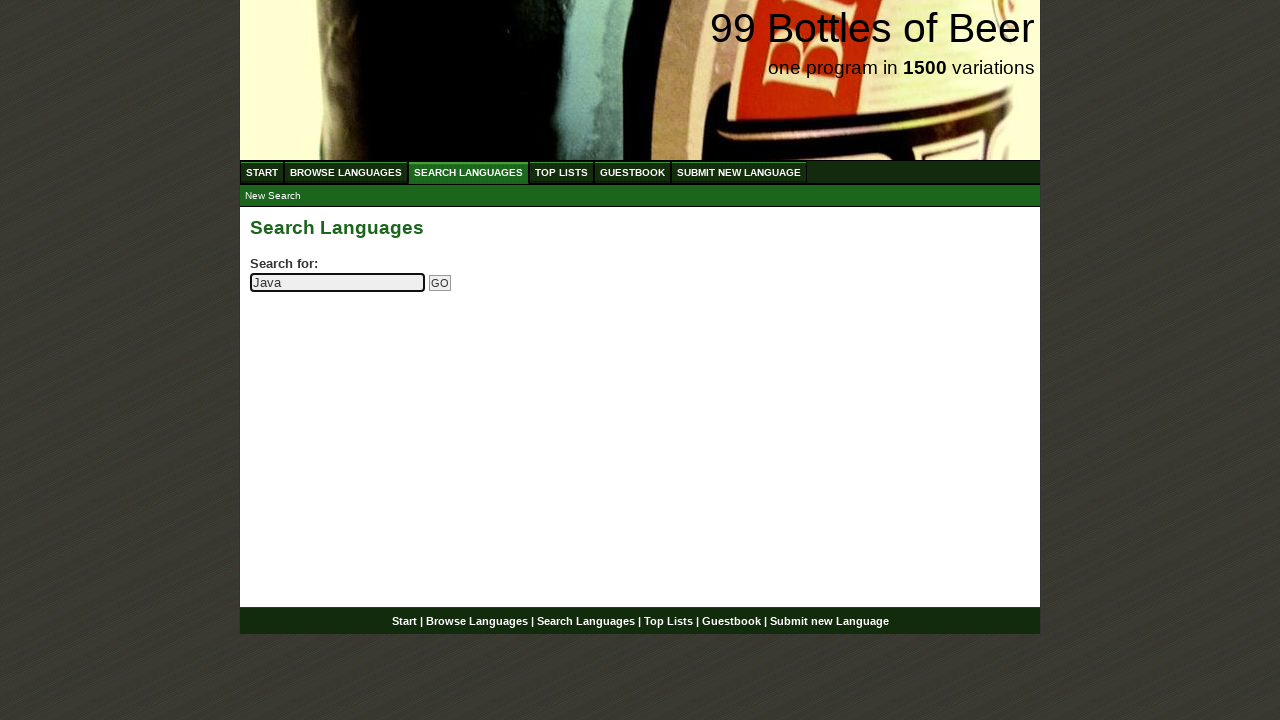

Clicked submit search button at (440, 283) on input[name='submitsearch']
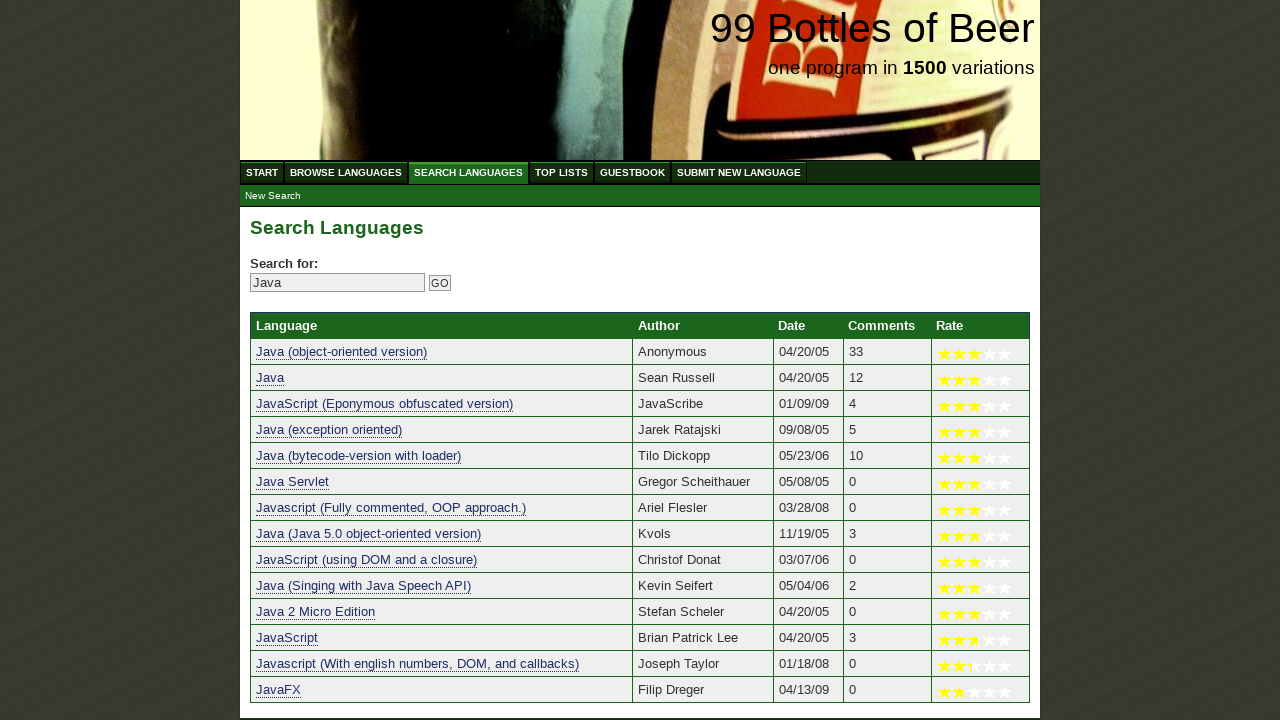

Search results with comment counts loaded
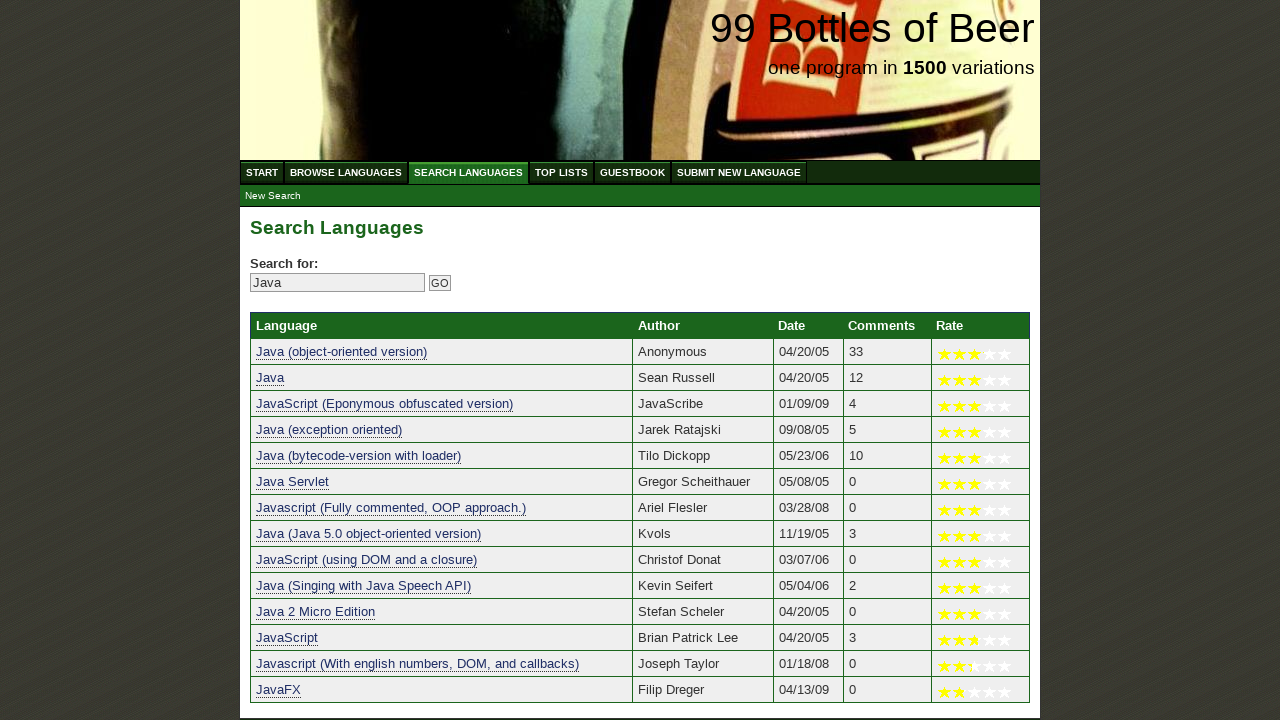

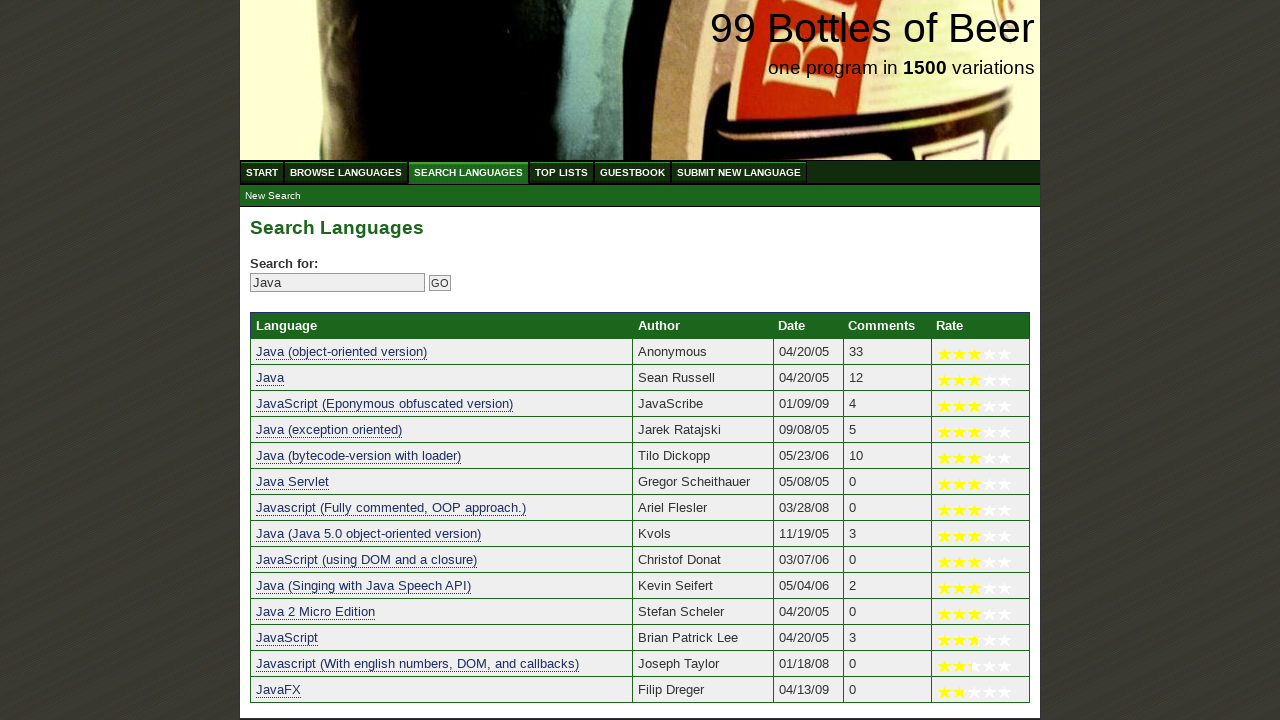